Tests that the Clear completed button is hidden when no items are completed

Starting URL: https://demo.playwright.dev/todomvc

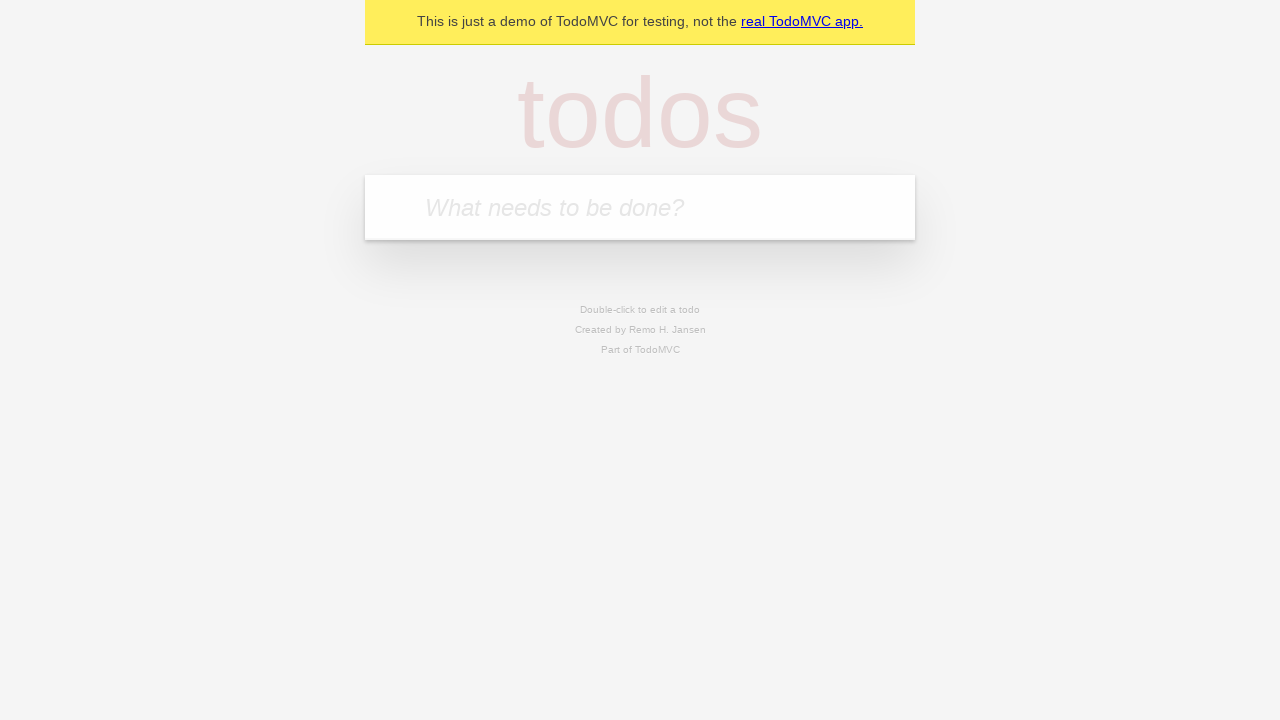

Navigated to TodoMVC demo application
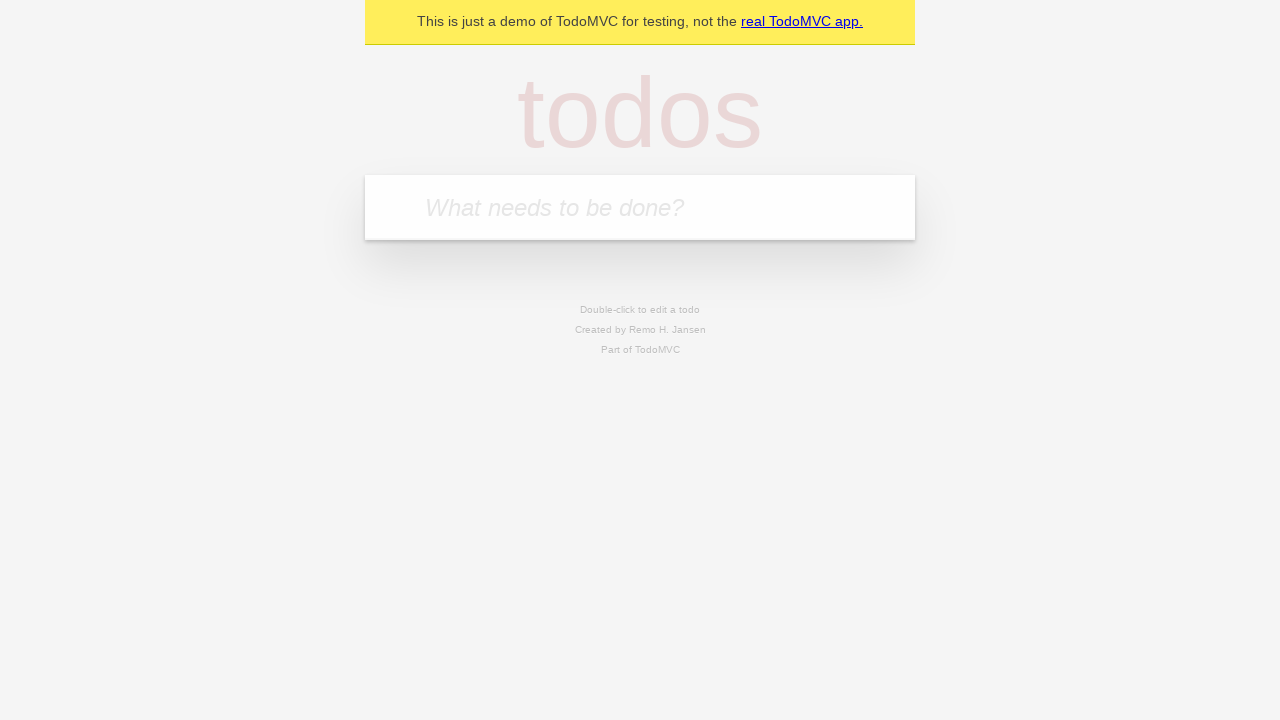

Located the new todo input field
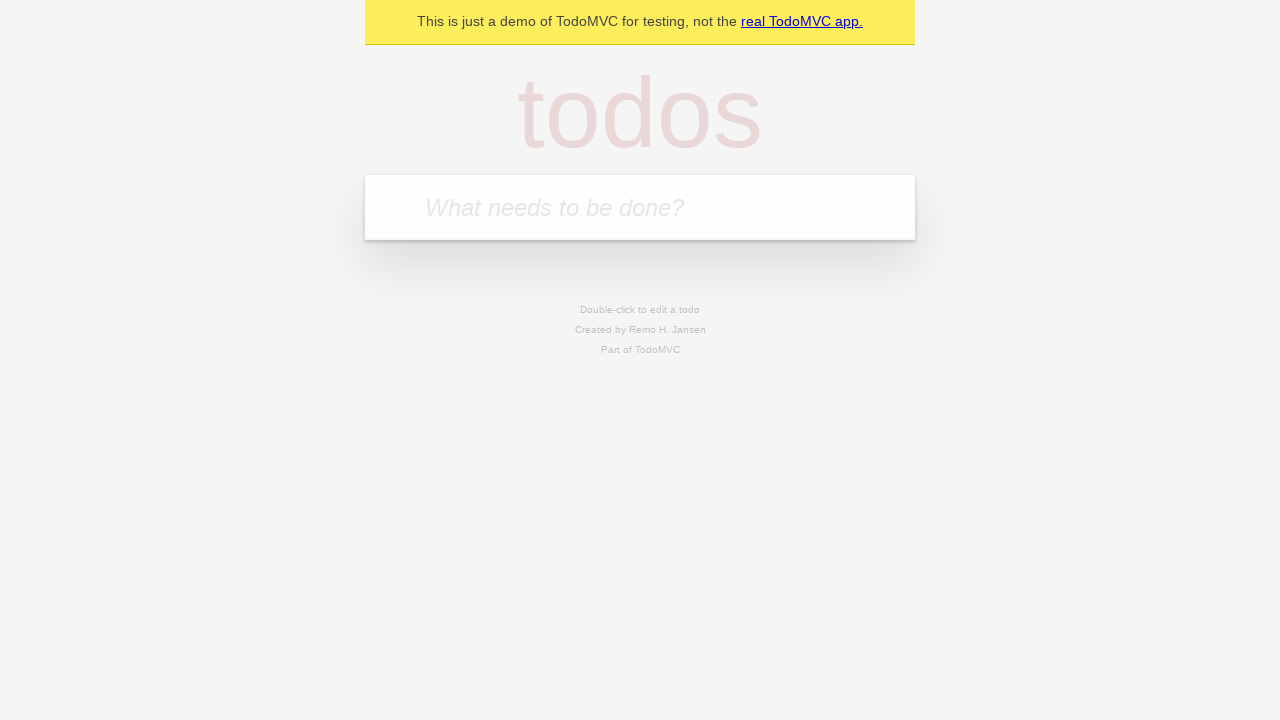

Filled new todo input with 'buy some cheese' on internal:attr=[placeholder="What needs to be done?"i]
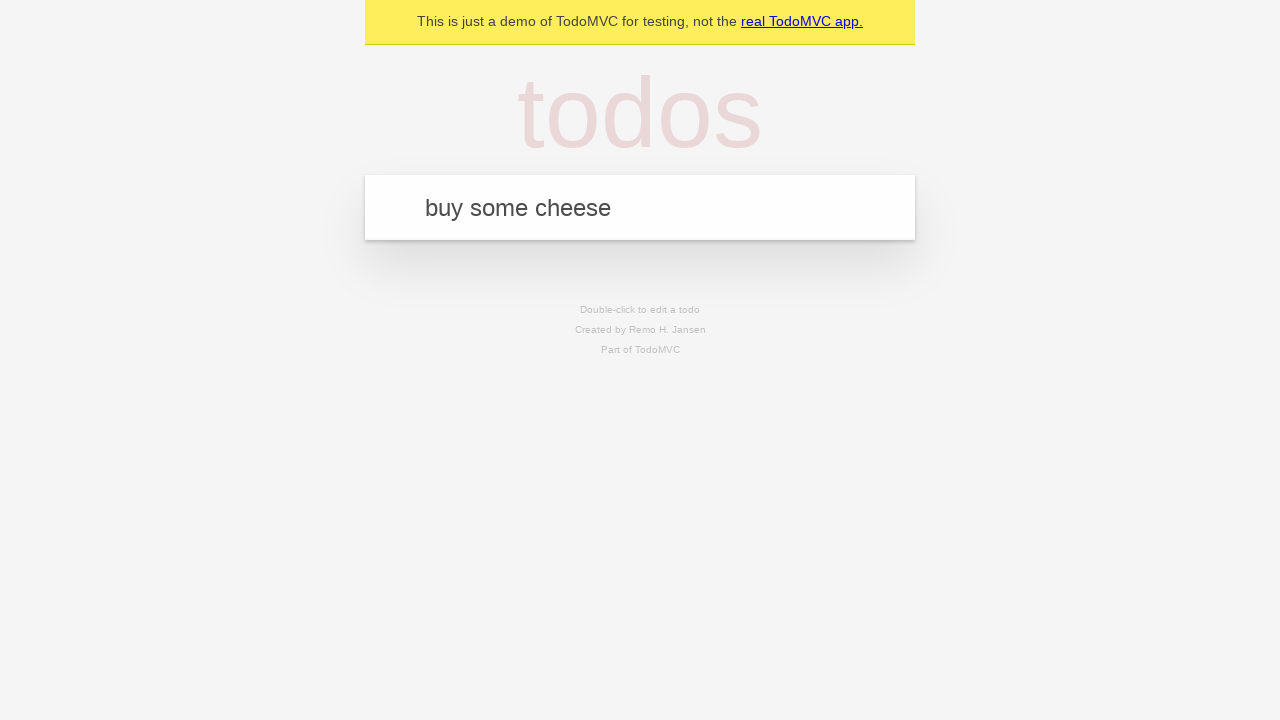

Pressed Enter to create todo item 'buy some cheese' on internal:attr=[placeholder="What needs to be done?"i]
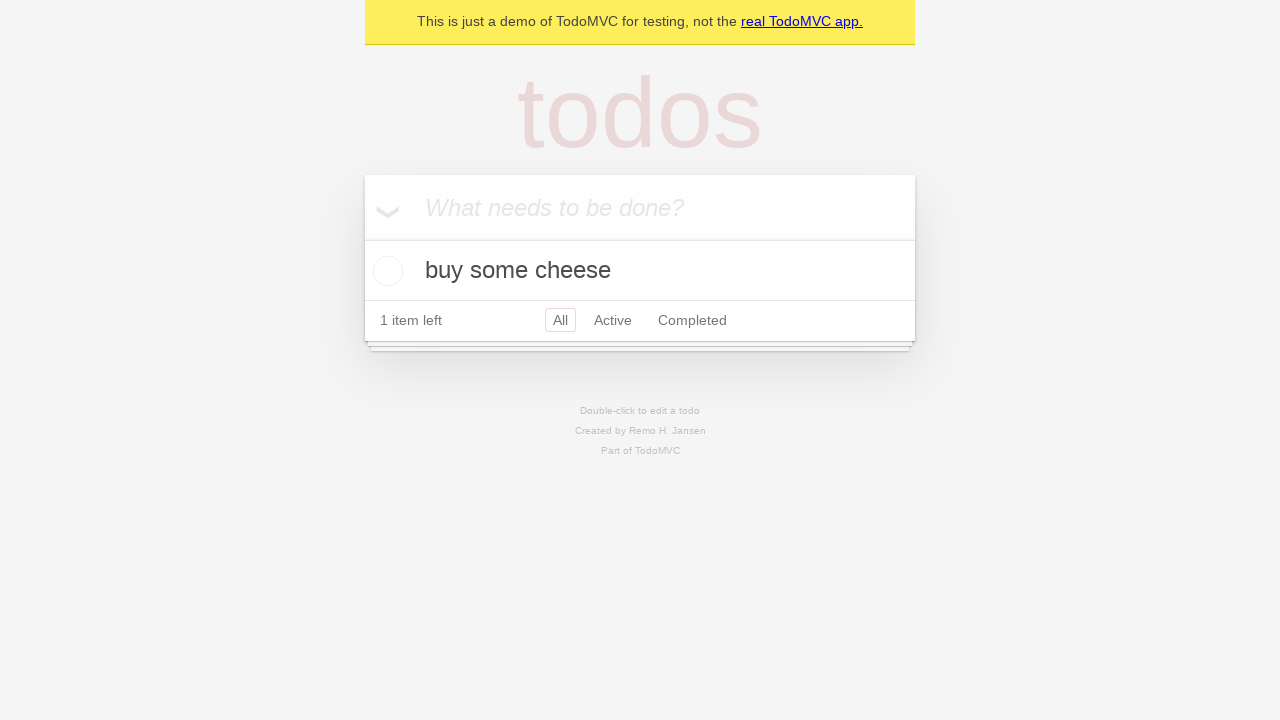

Filled new todo input with 'feed the cat' on internal:attr=[placeholder="What needs to be done?"i]
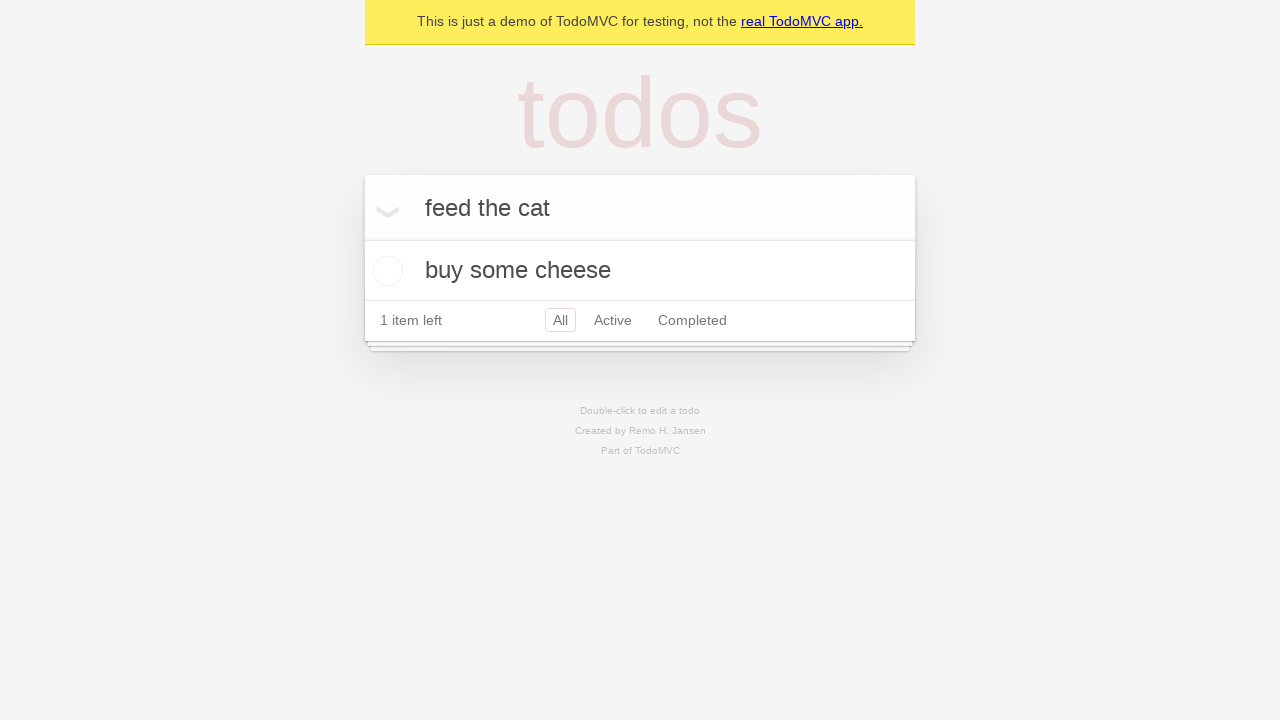

Pressed Enter to create todo item 'feed the cat' on internal:attr=[placeholder="What needs to be done?"i]
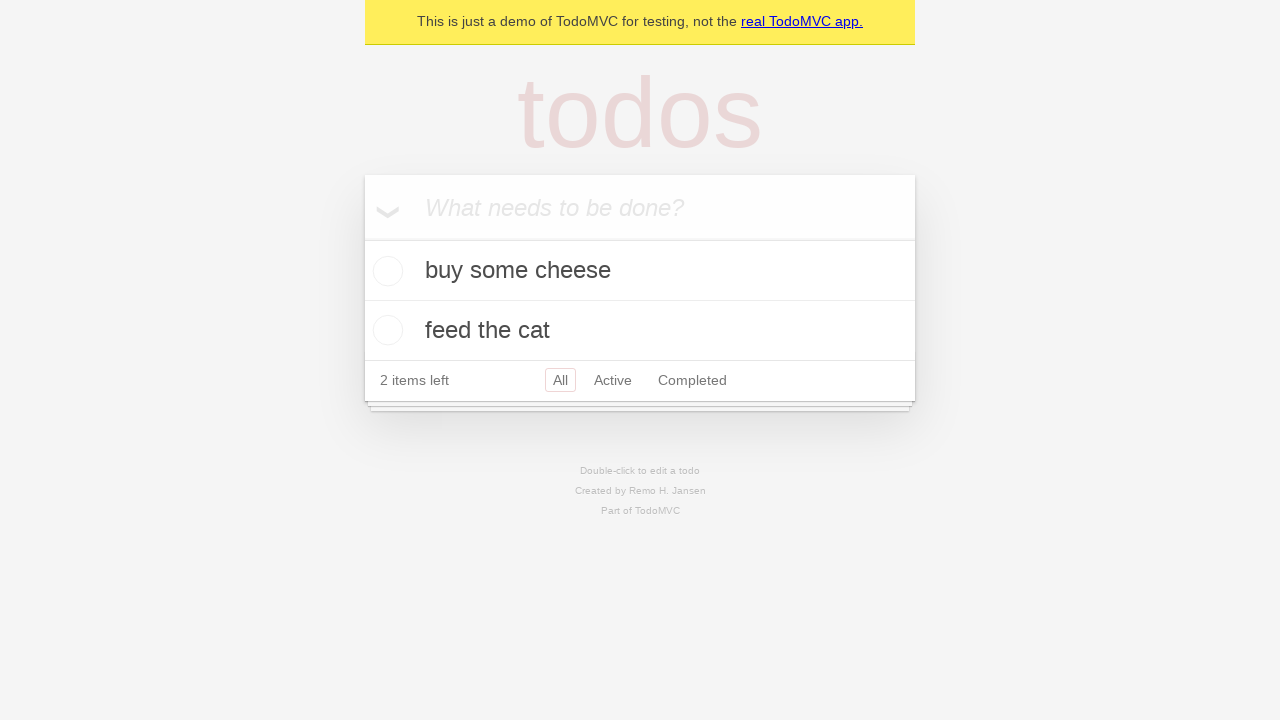

Filled new todo input with 'book a doctors appointment' on internal:attr=[placeholder="What needs to be done?"i]
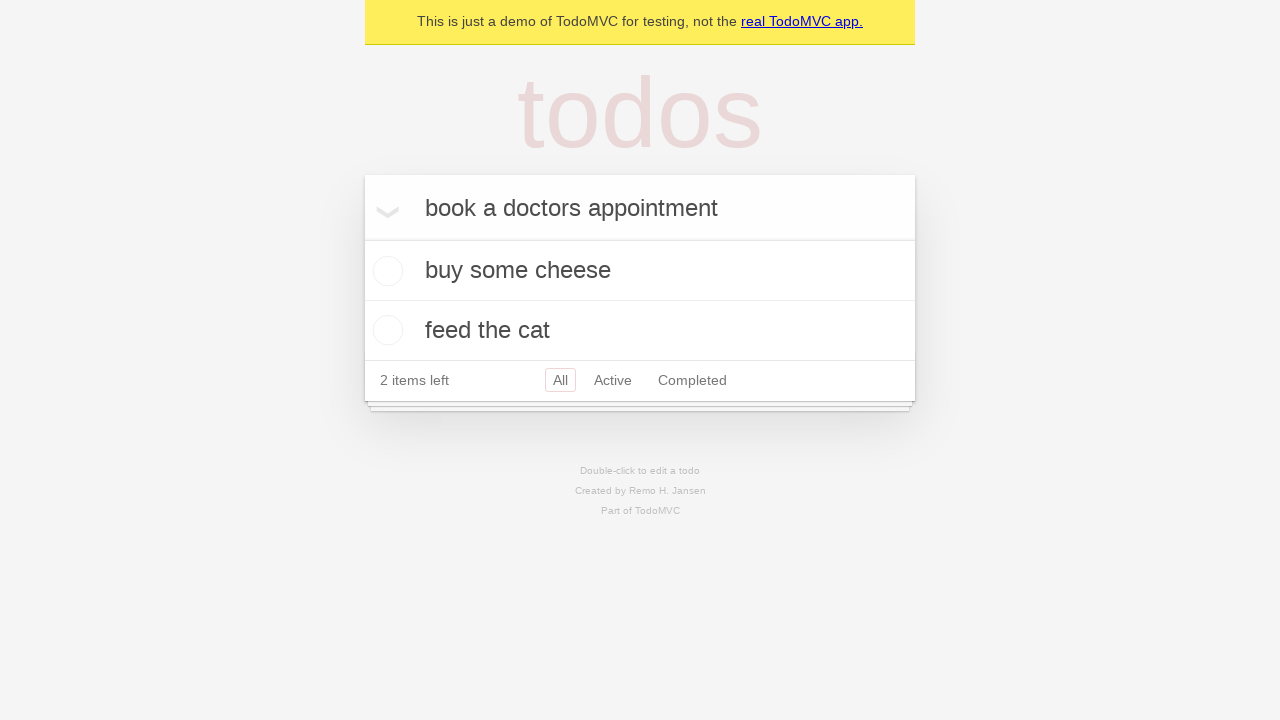

Pressed Enter to create todo item 'book a doctors appointment' on internal:attr=[placeholder="What needs to be done?"i]
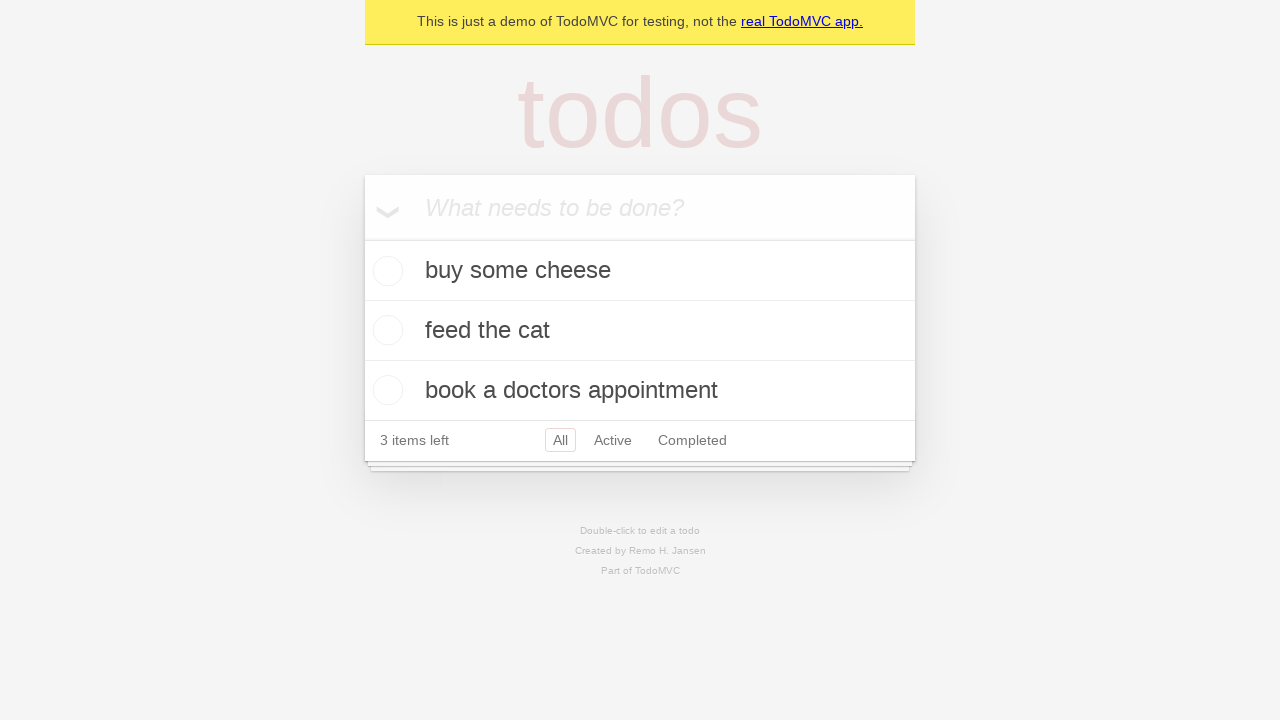

Checked the first todo item as completed at (385, 271) on .todo-list li .toggle >> nth=0
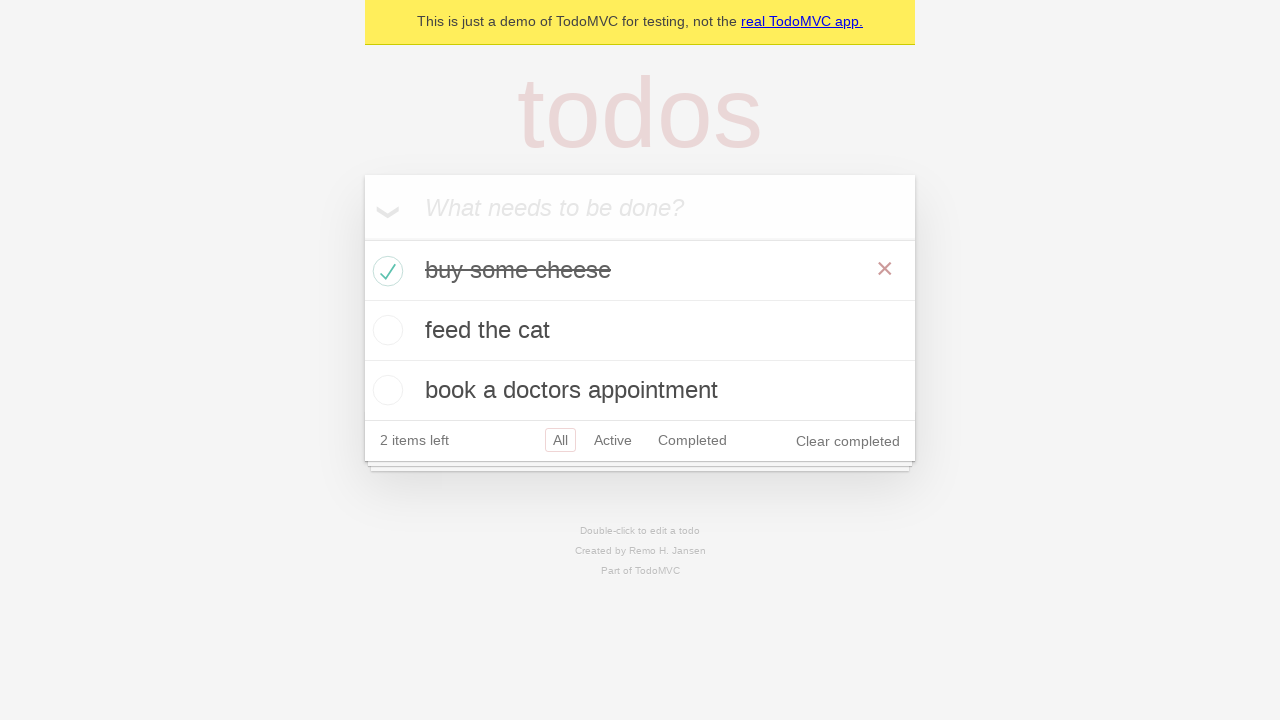

Clicked 'Clear completed' button to remove completed item at (848, 441) on internal:role=button[name="Clear completed"i]
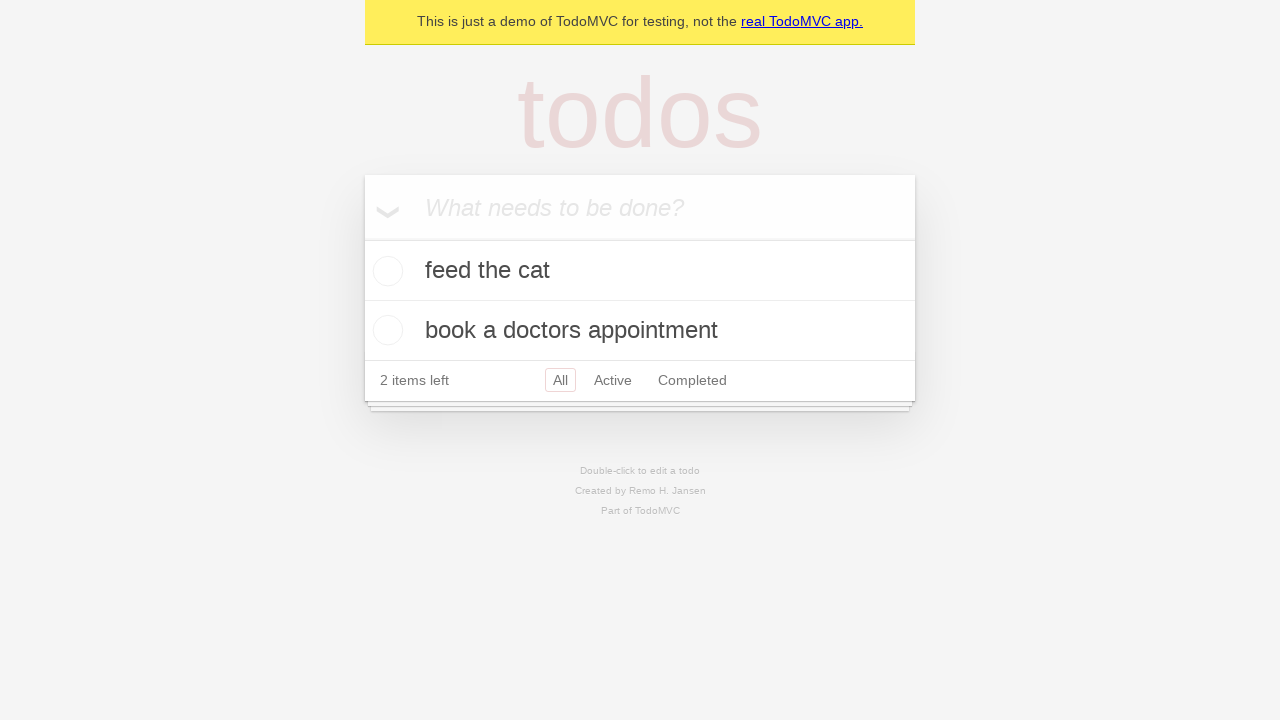

Verified that 'Clear completed' button is hidden when no items are completed
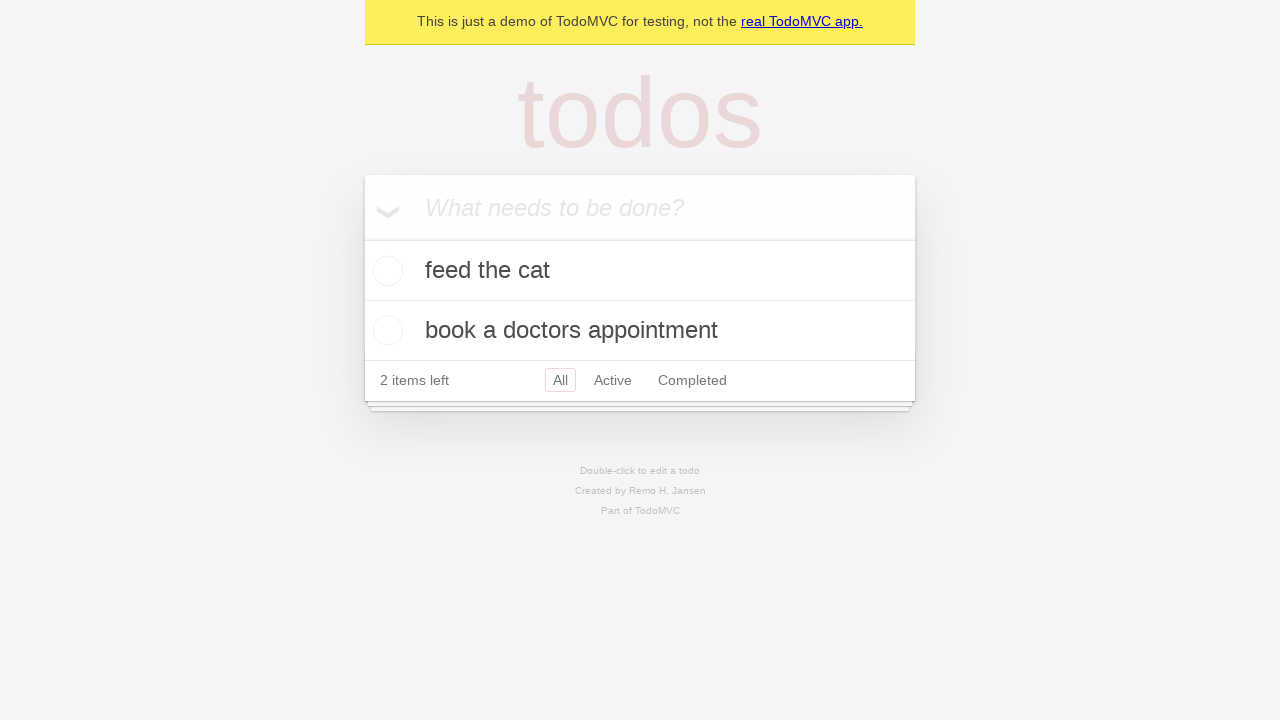

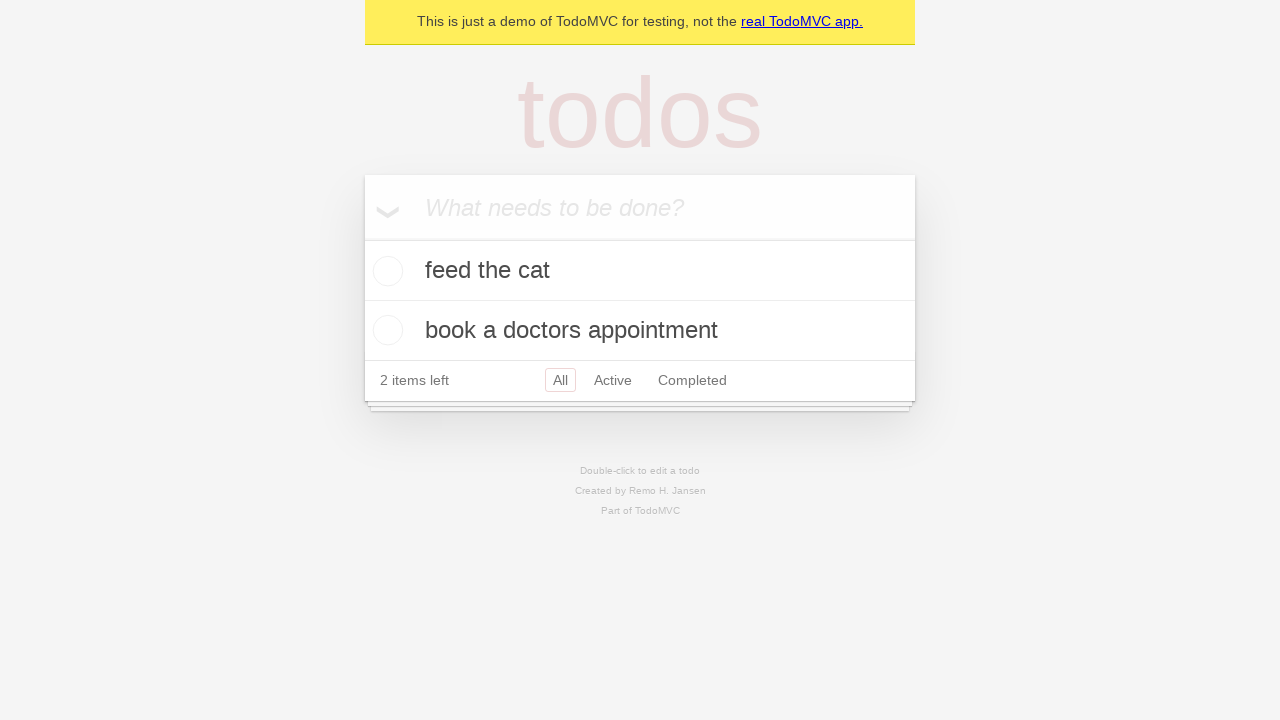